Tests a signup/contact form by filling in first name, last name, and email fields, then submitting the form.

Starting URL: http://secure-retreat-92358.herokuapp.com

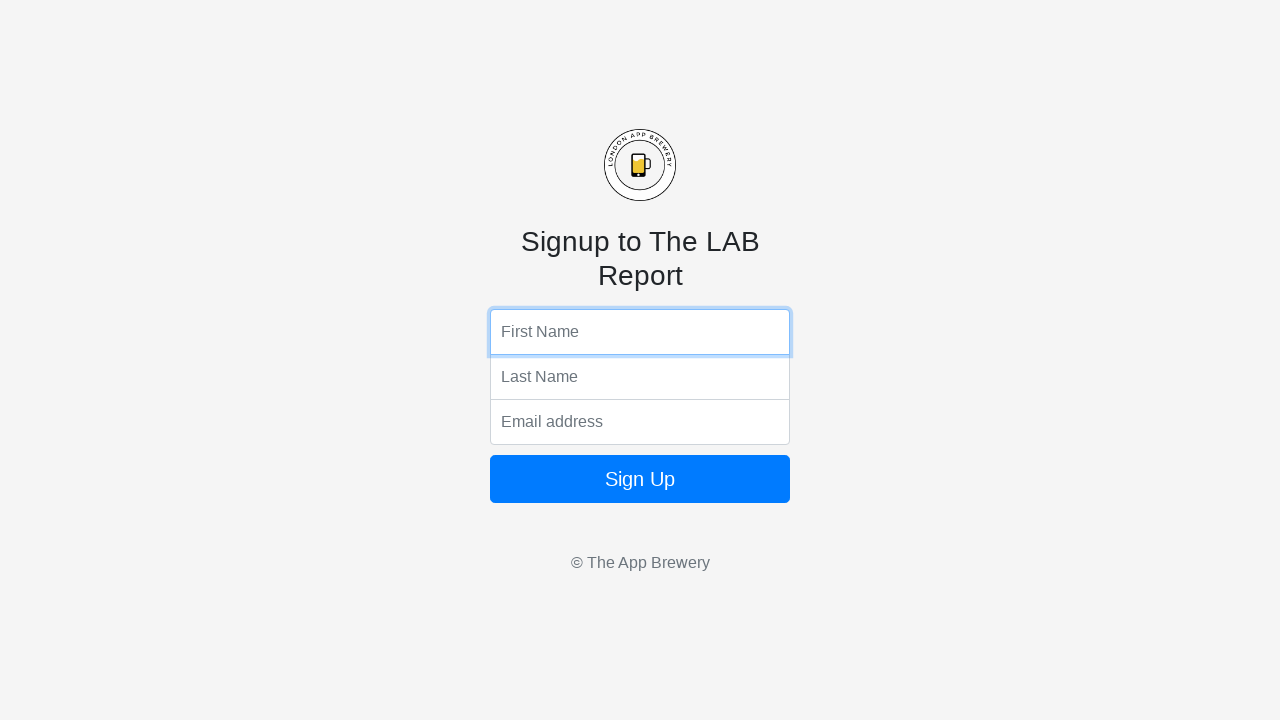

Filled first name field with 'Marcus' on form input:nth-of-type(1)
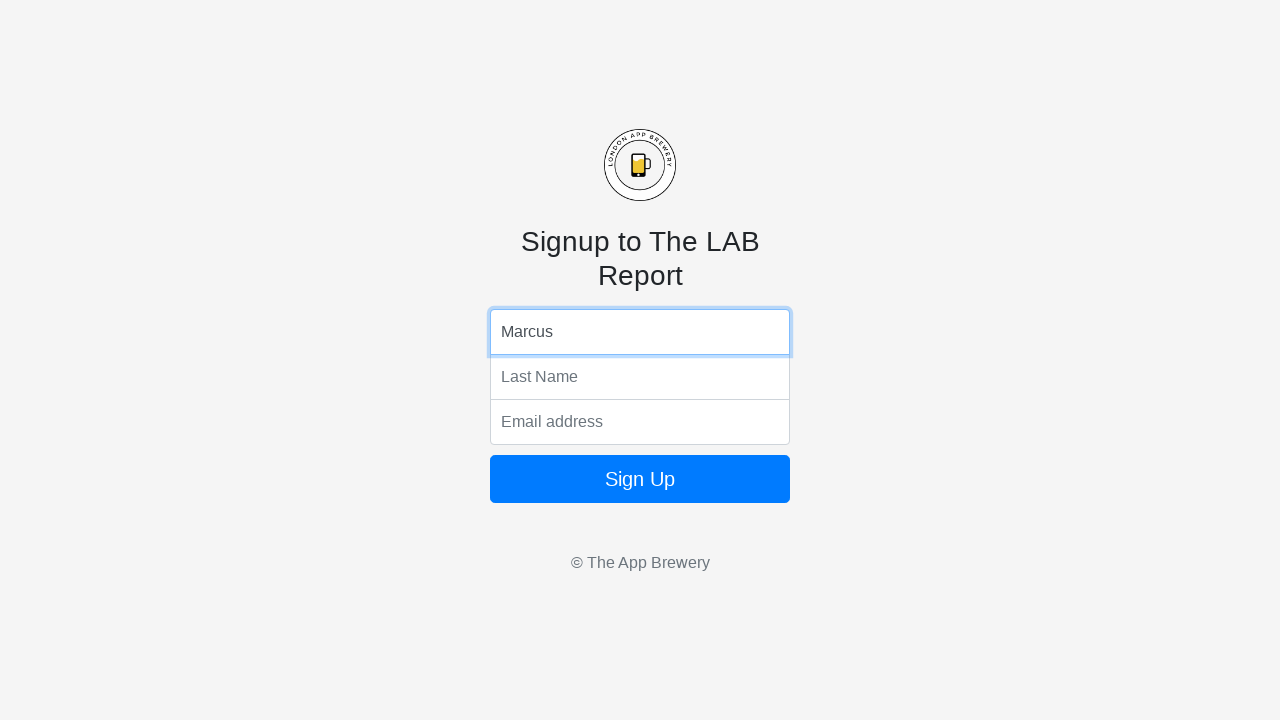

Filled last name field with 'Rodriguez' on form input:nth-of-type(2)
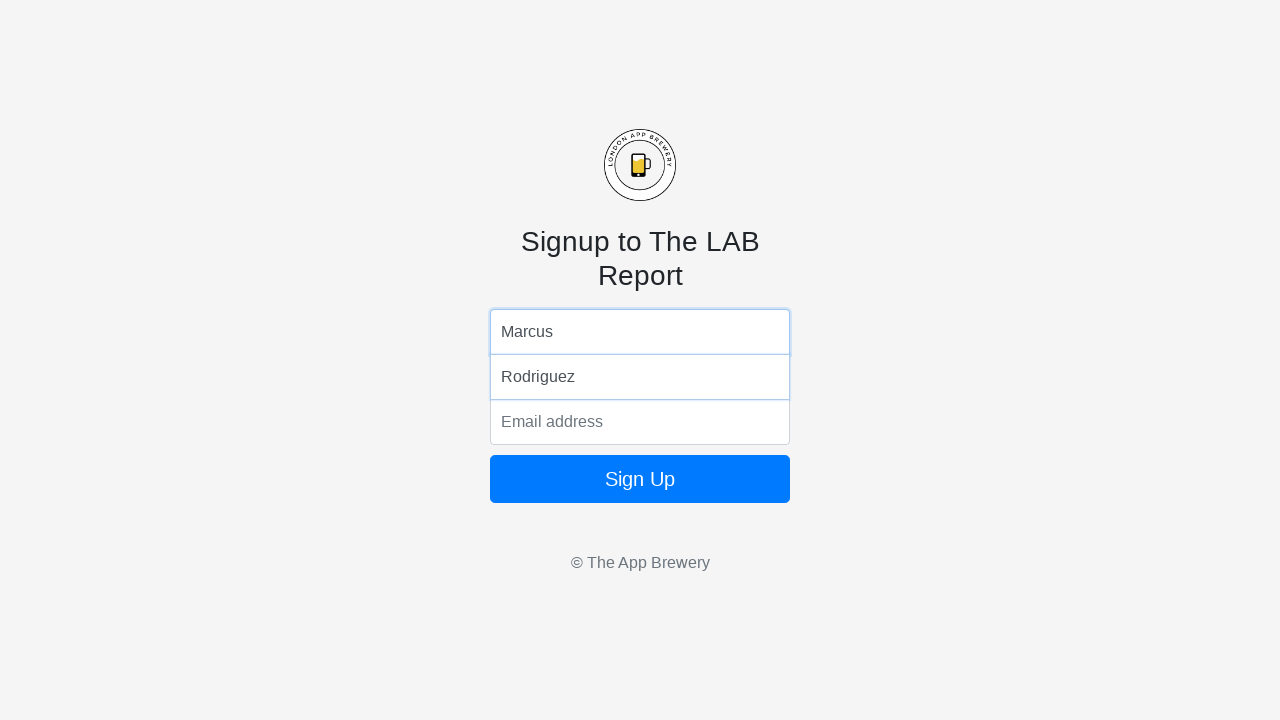

Filled email field with 'marcus.rodriguez@example.com' on form input:nth-of-type(3)
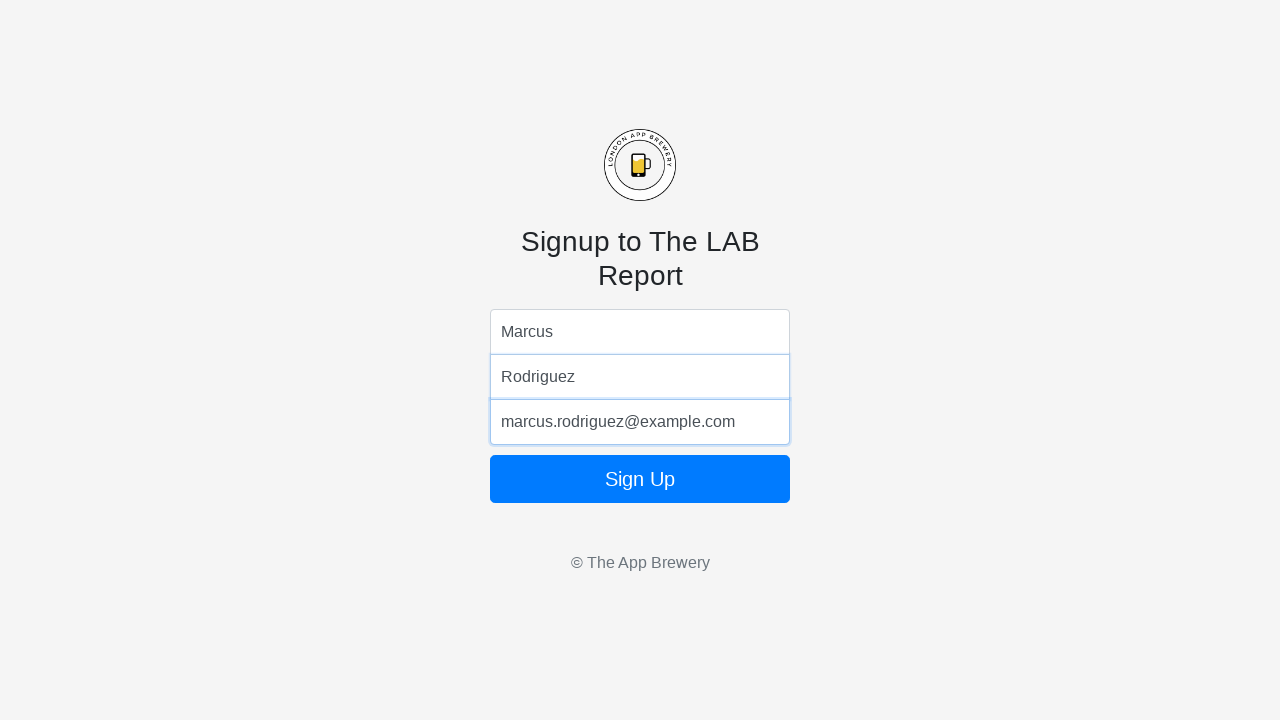

Clicked form submit button at (640, 479) on form button
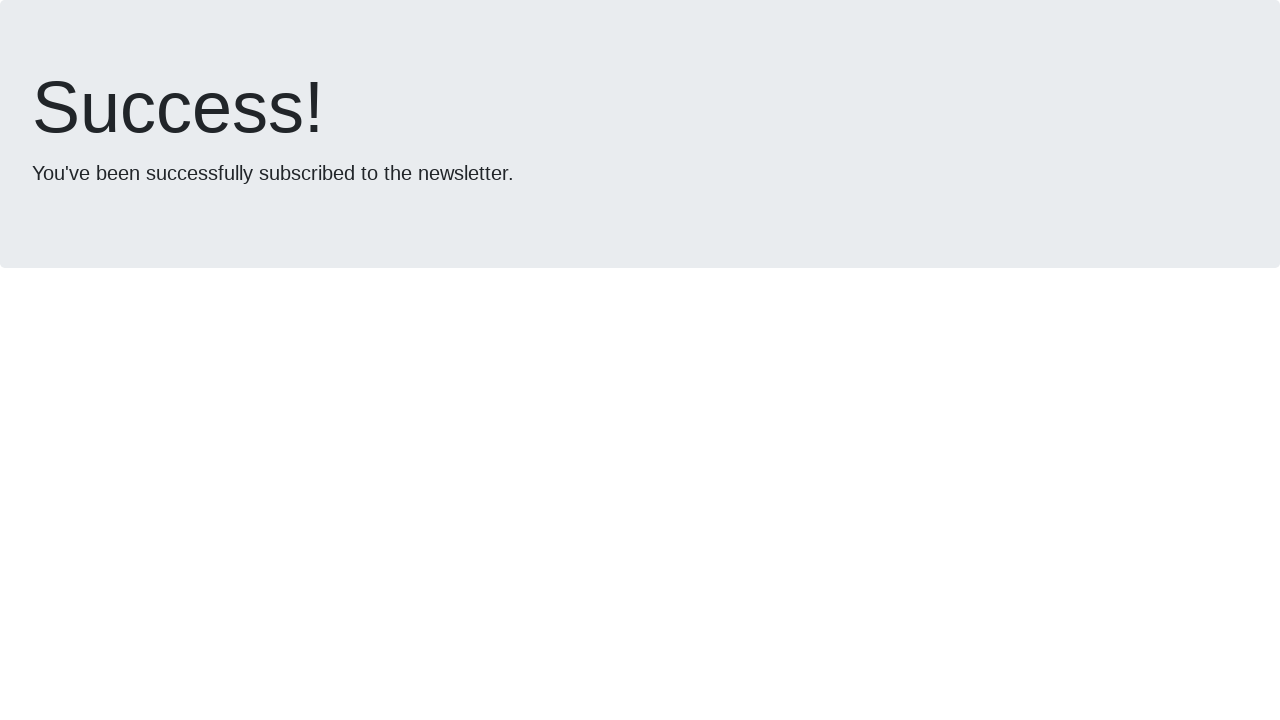

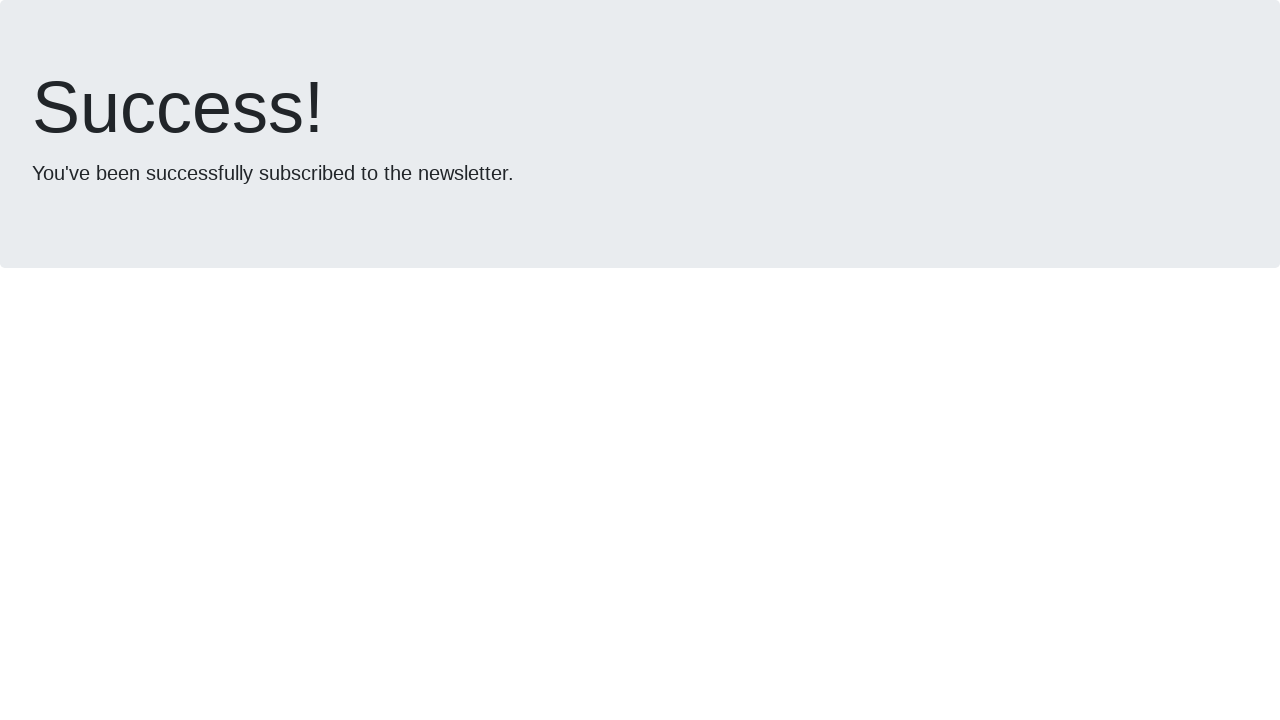